Tests drag and drop functionality on the jQuery UI droppable demo page by dragging an element and dropping it onto a target area

Starting URL: https://jqueryui.com/droppable/

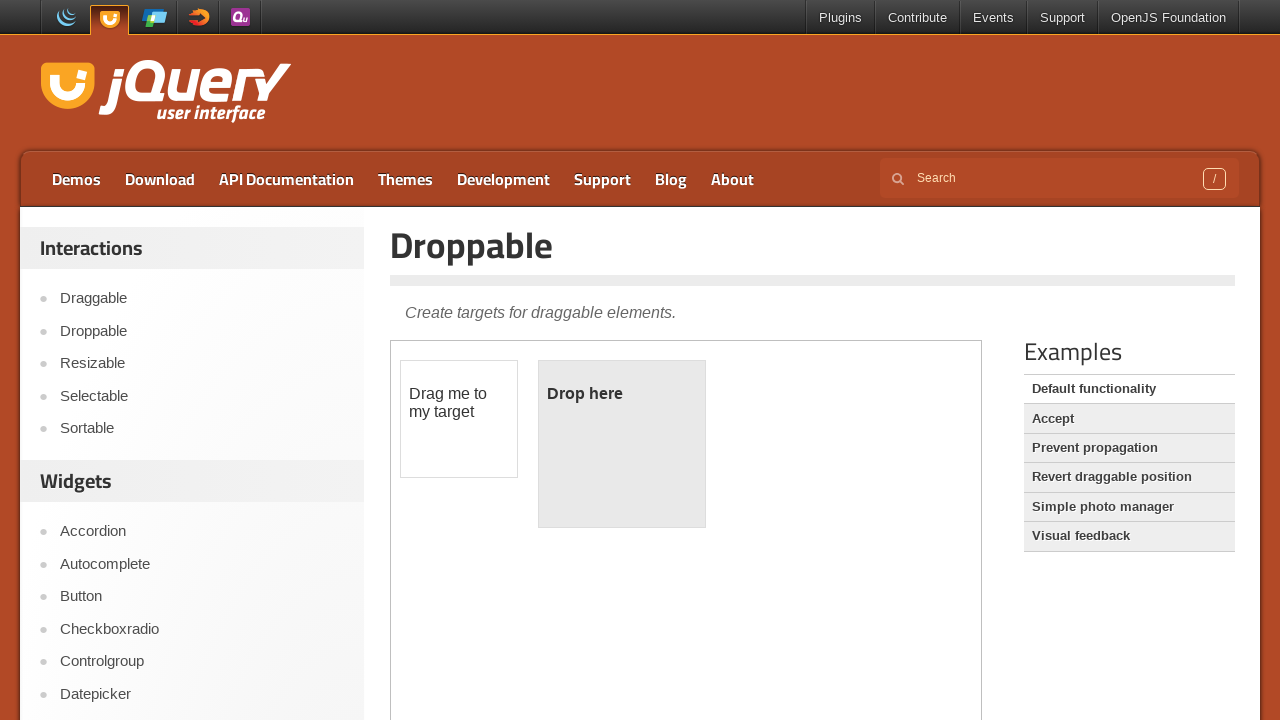

Located the demo iframe
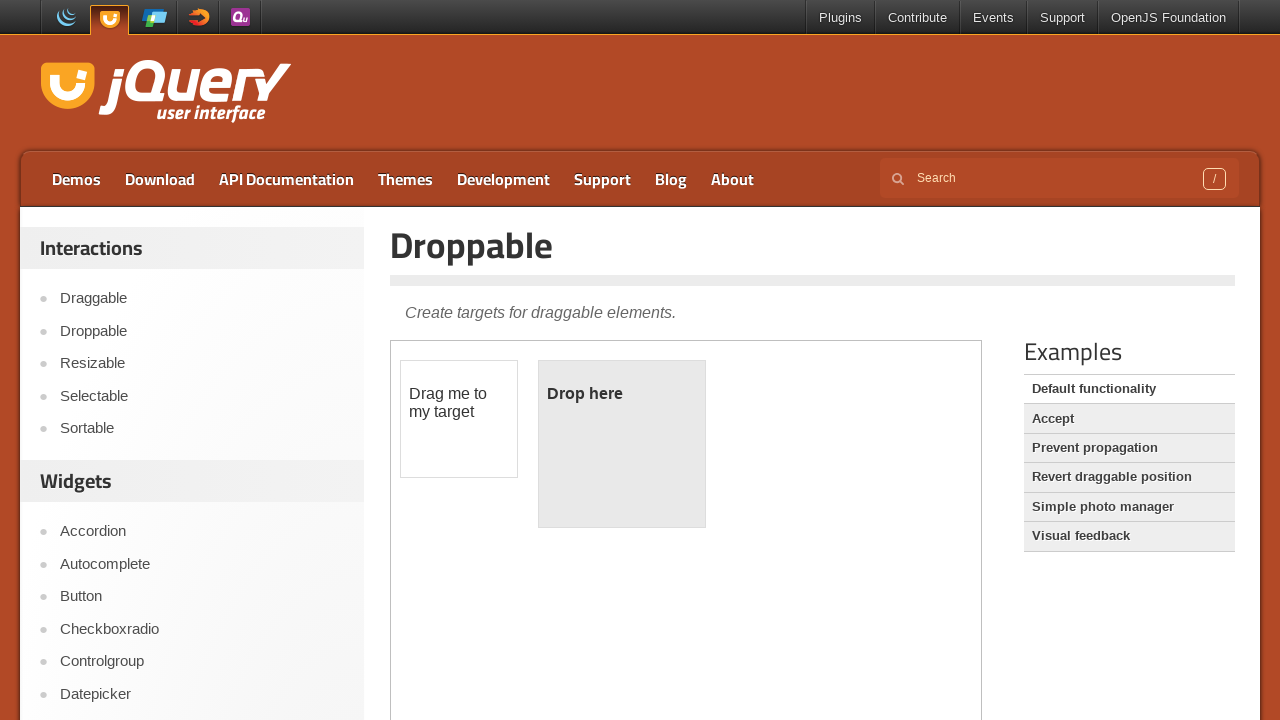

Located the draggable element
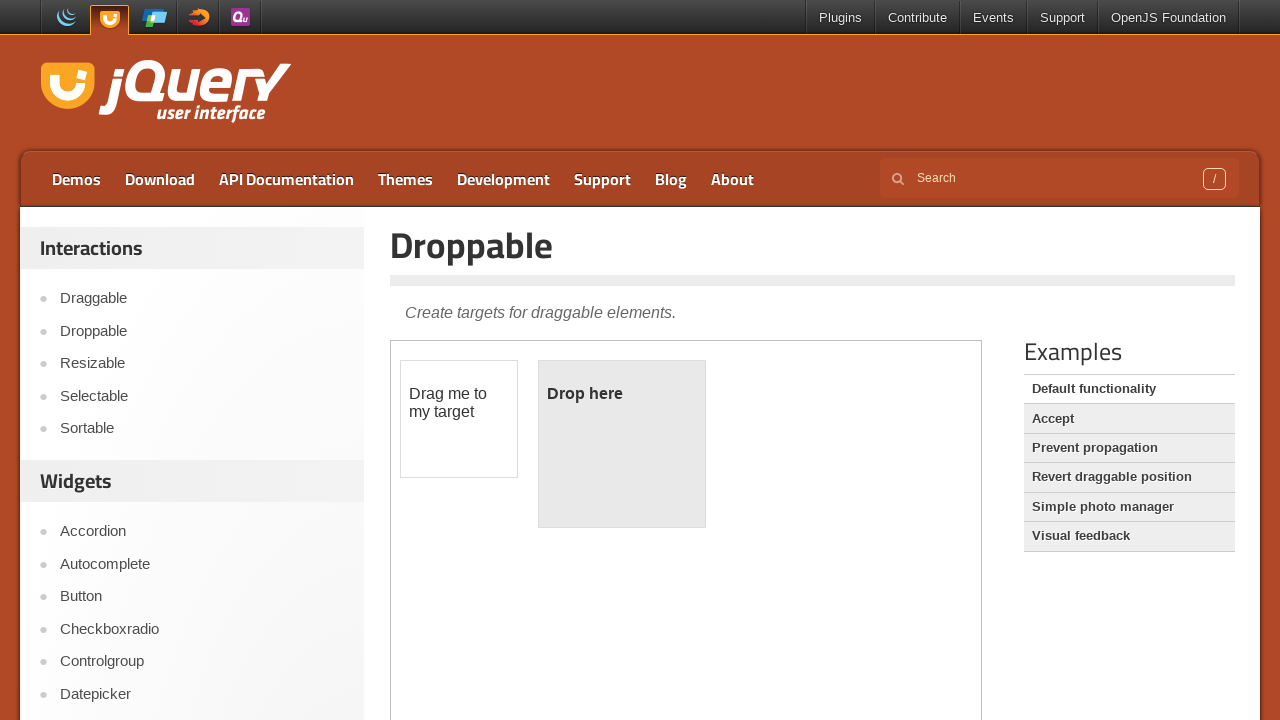

Located the droppable target element
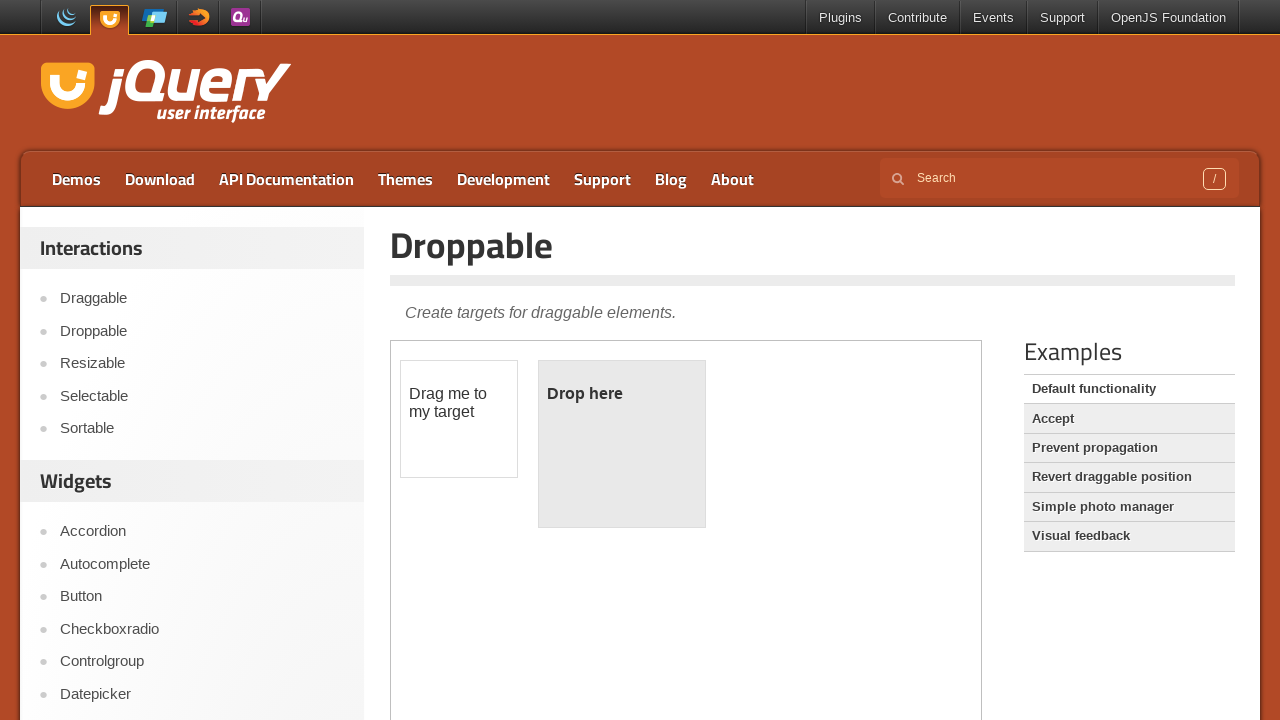

Dragged element to droppable target and dropped it at (622, 444)
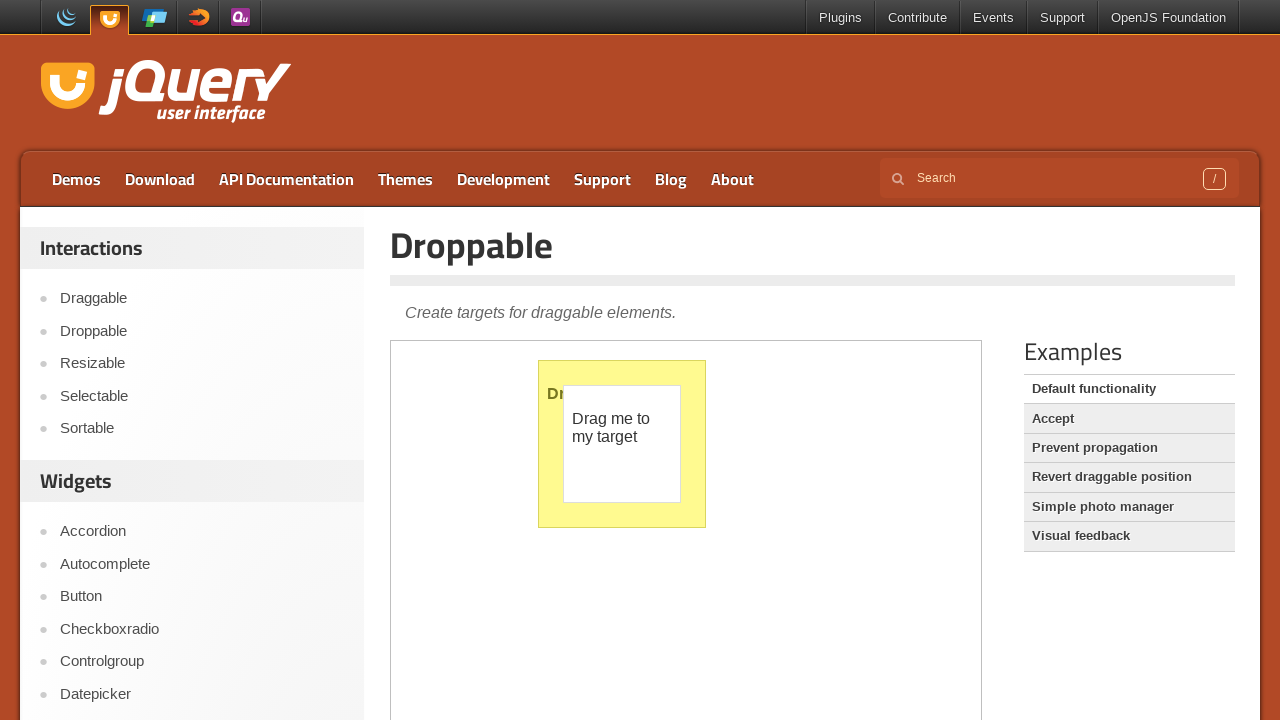

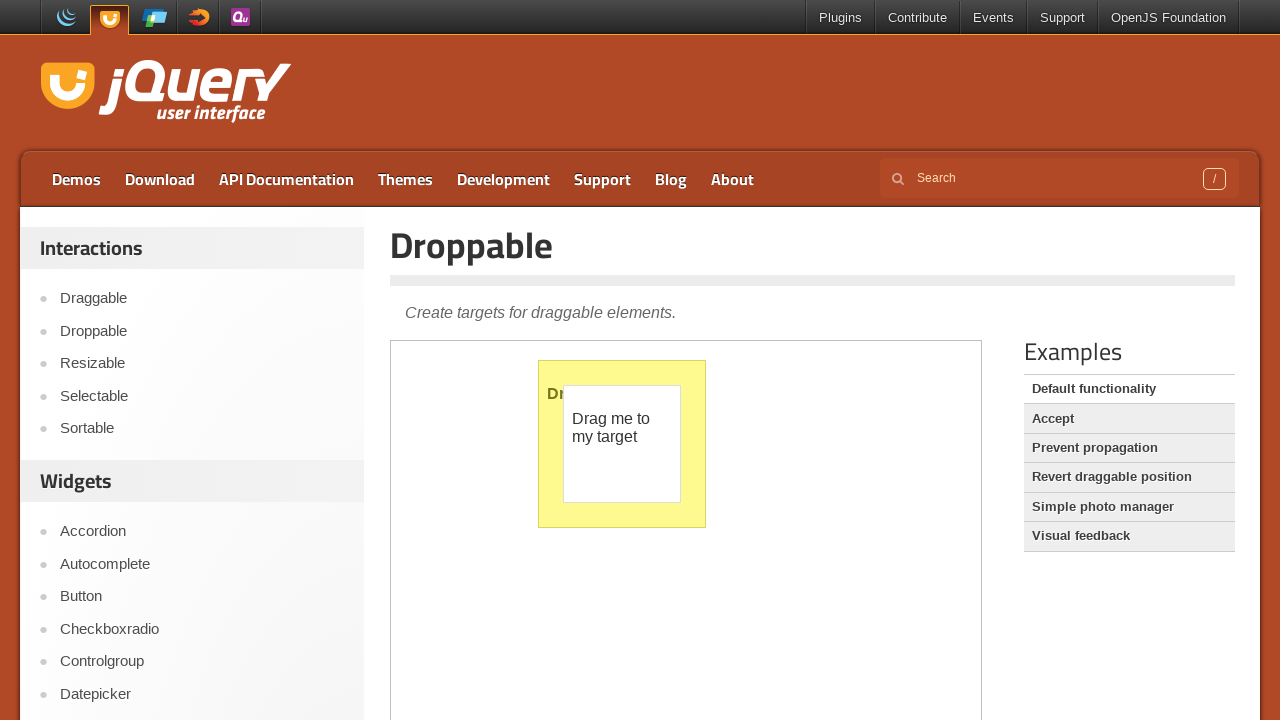